Fills out a comprehensive practice form including personal information, gender selection, birthdate picker, hobbies, subjects, address fields, and submits the form

Starting URL: https://demoqa.com/automation-practice-form

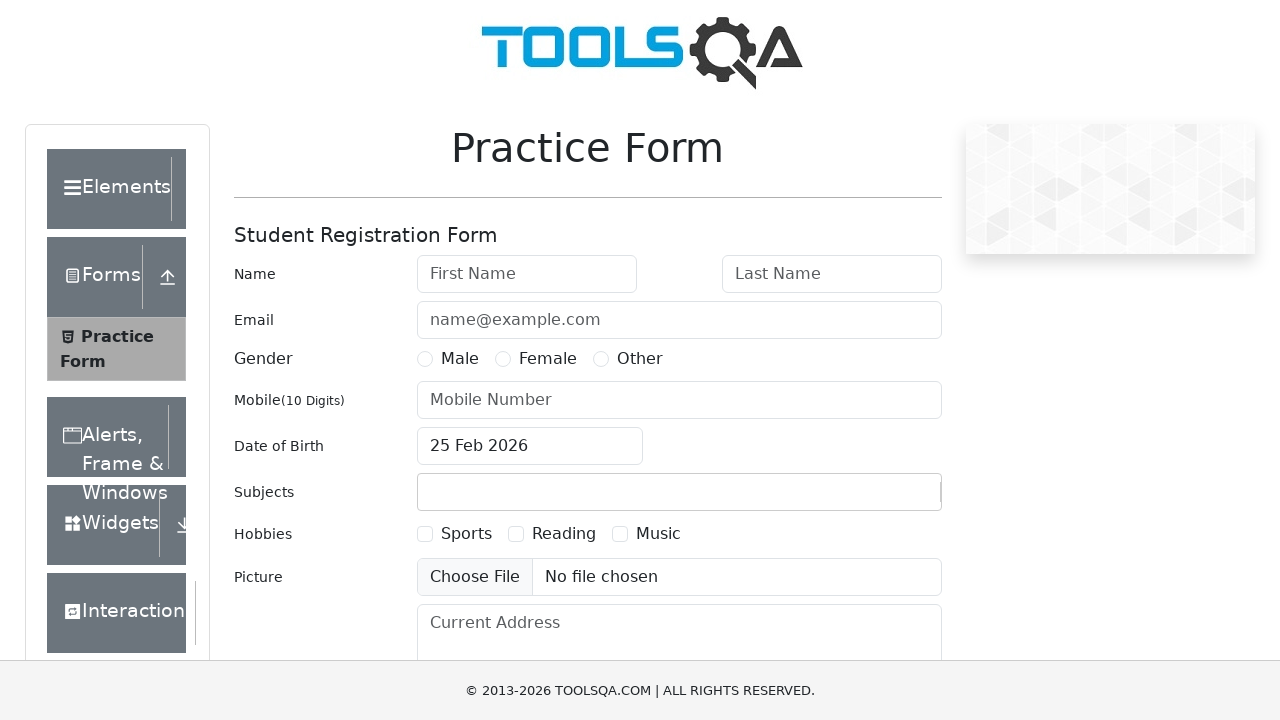

Filled first name field with 'Volha' on #firstName
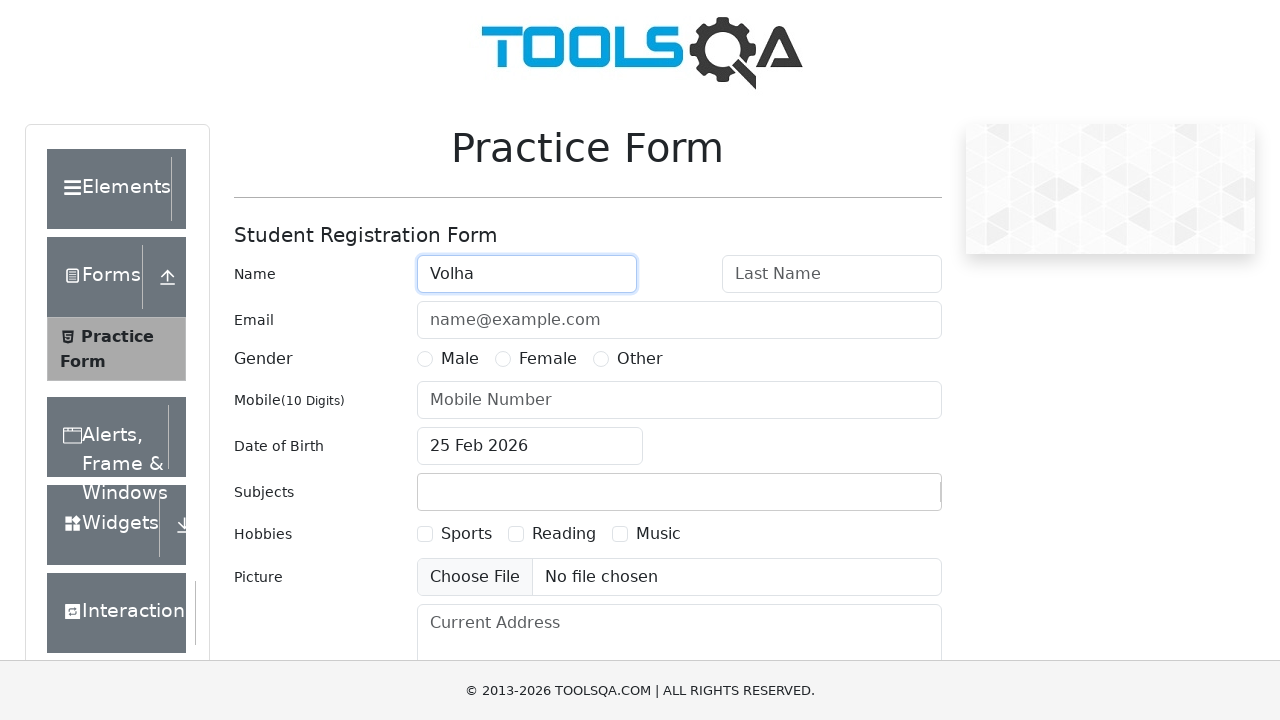

Filled last name field with 'Pikulenka' on #lastName
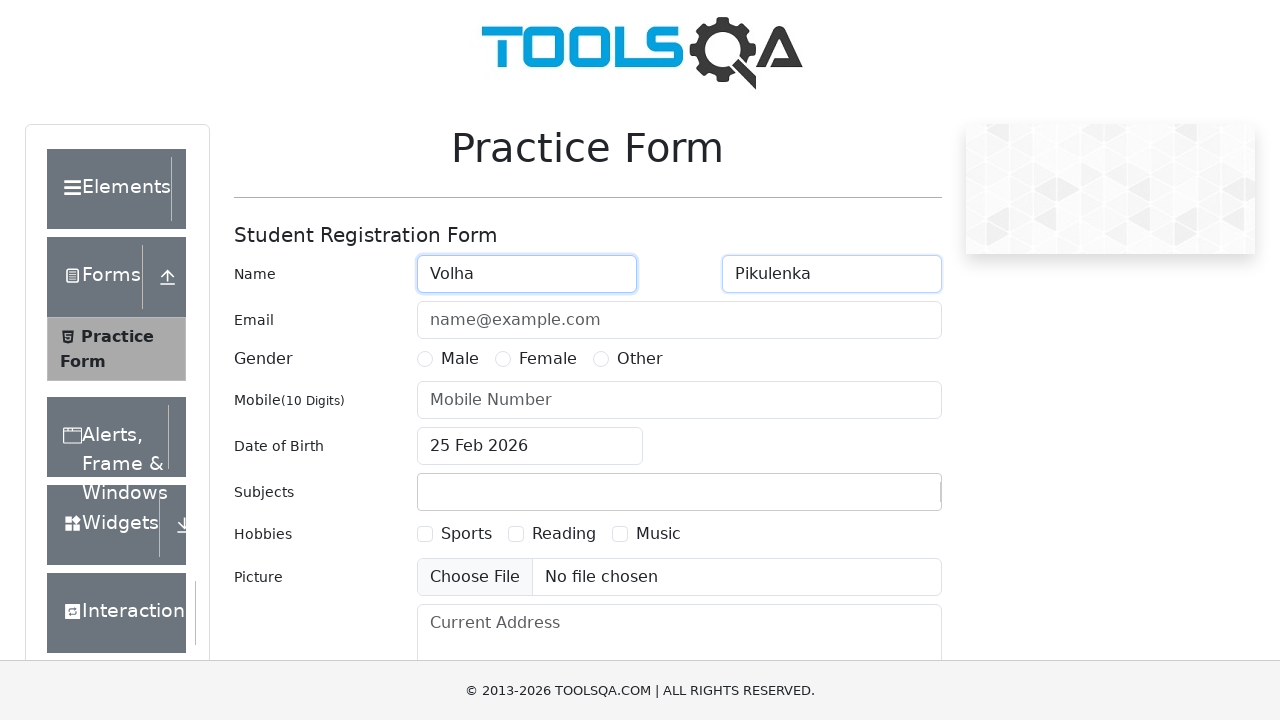

Filled email field with 'blabla@mail.com' on #userEmail
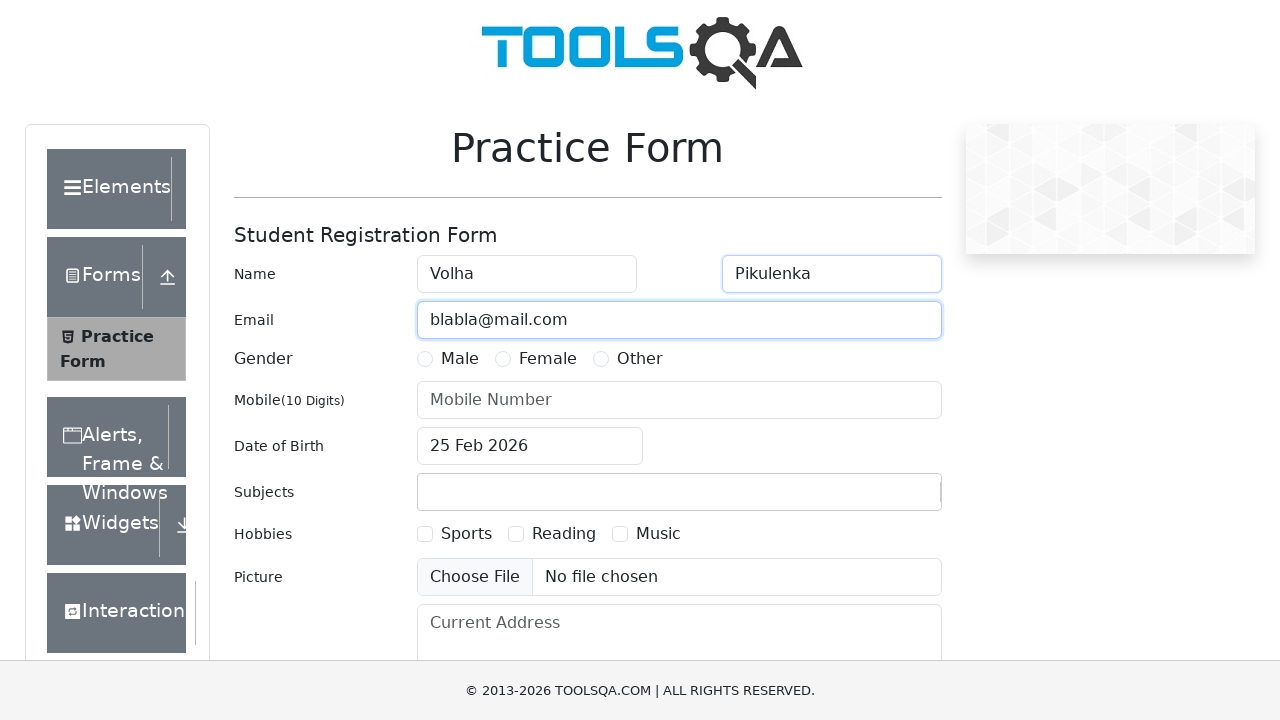

Selected Female gender option
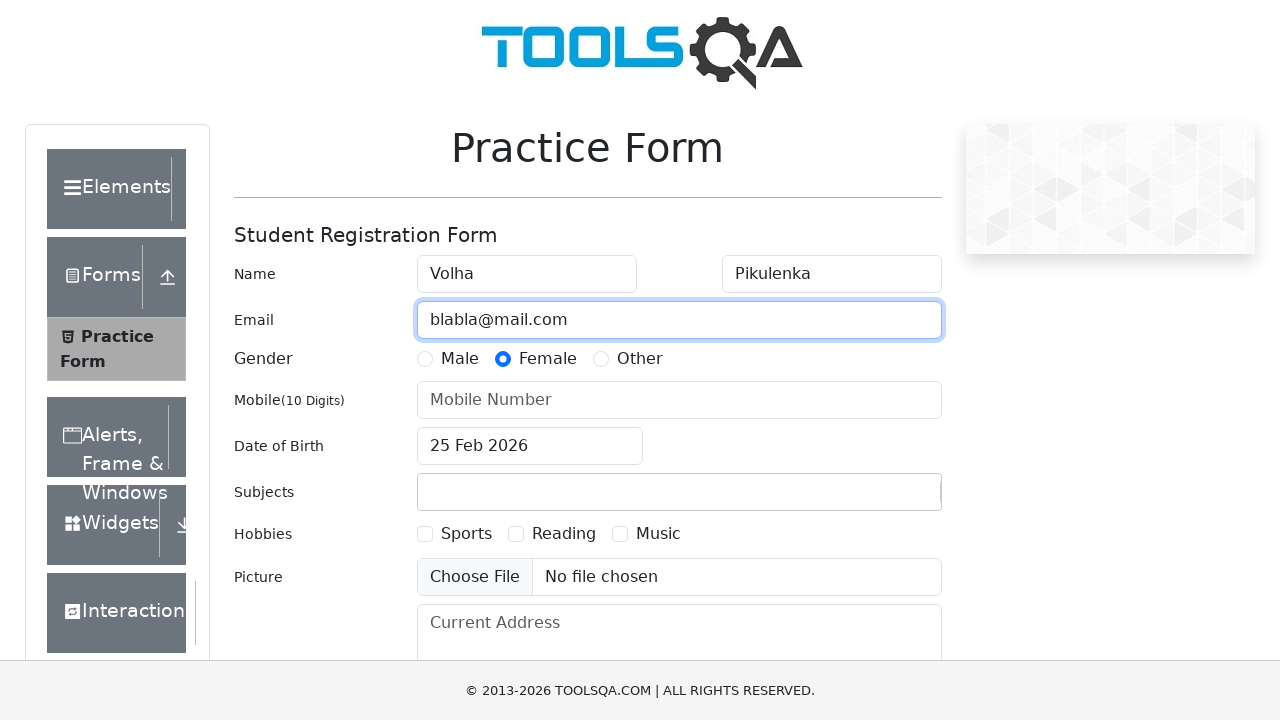

Filled mobile number field with '5646743132' on #userNumber
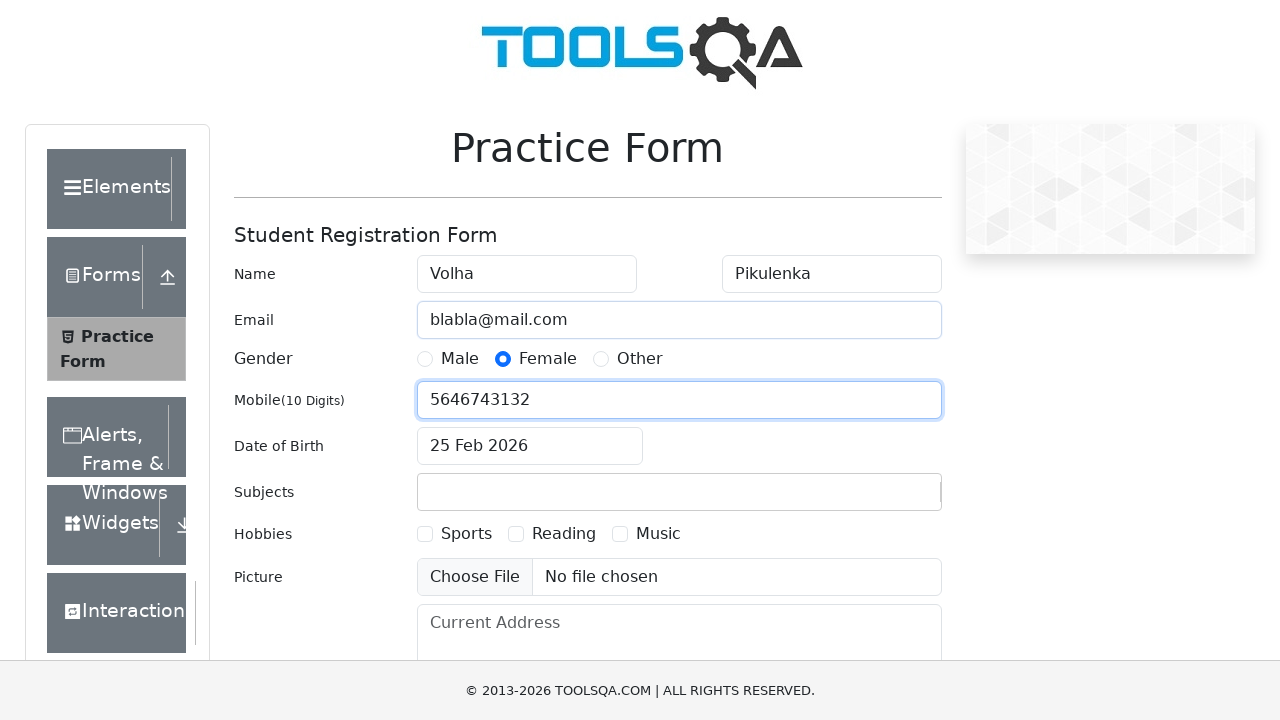

Clicked date of birth input to open date picker at (530, 446) on #dateOfBirthInput
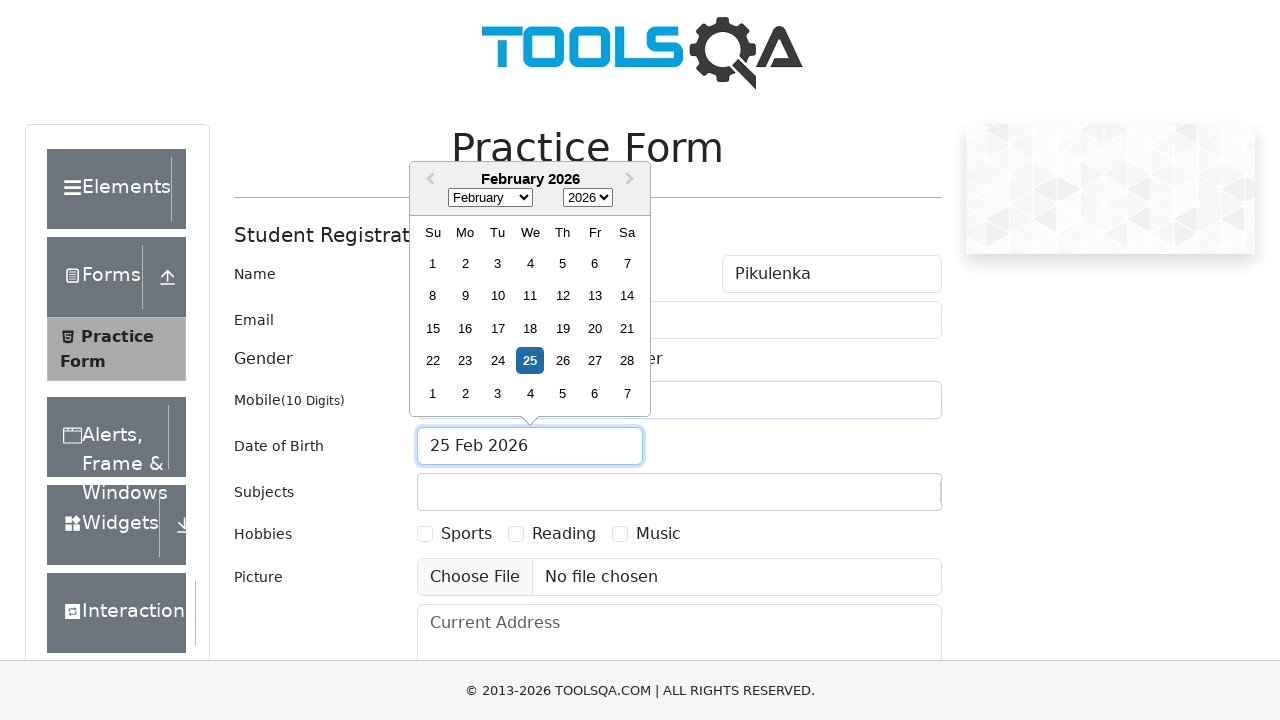

Selected month June (index 6) from date picker on .react-datepicker__month-select
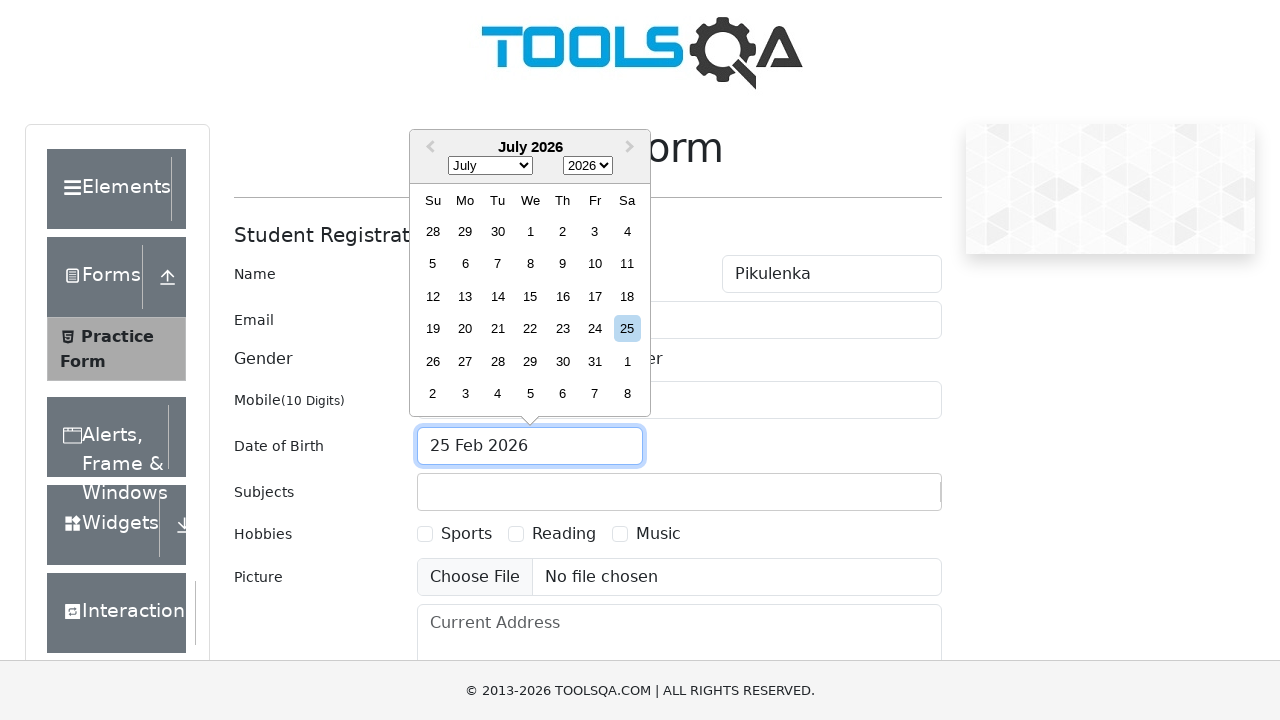

Selected year 1999 from date picker on .react-datepicker__year-select
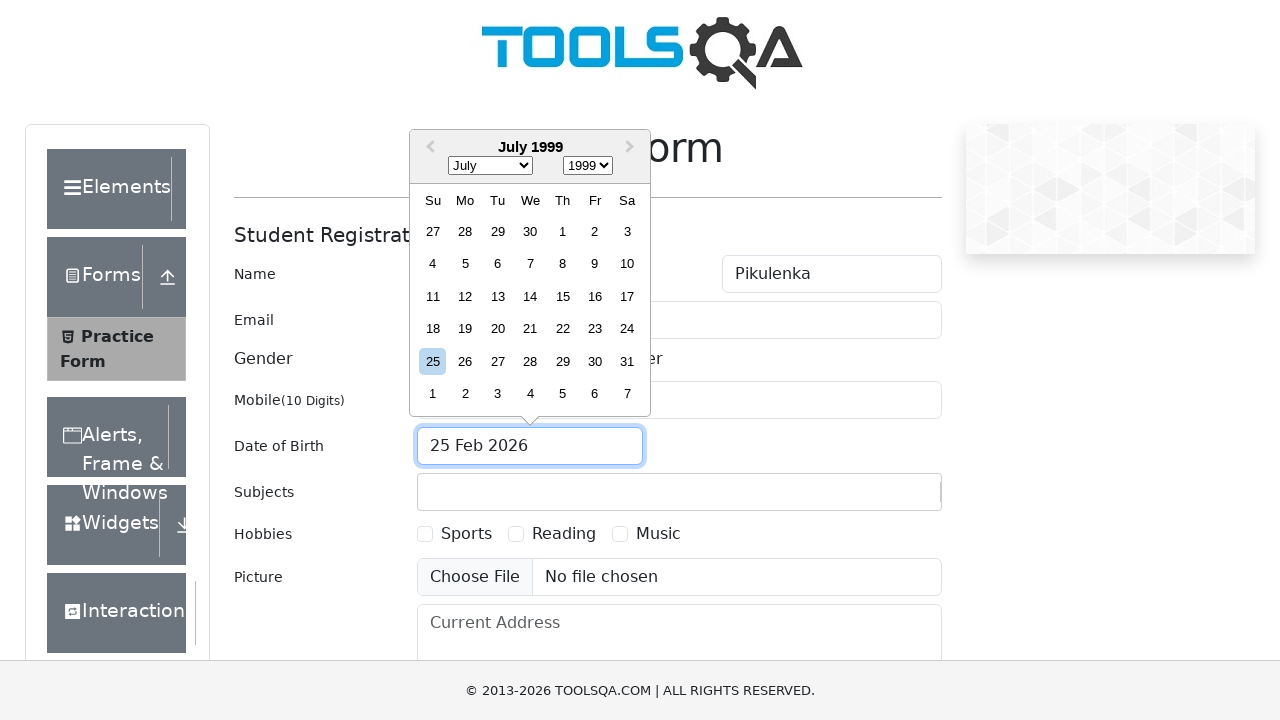

Selected July 1st, 1999 from date picker calendar at (562, 231) on [aria-label="Choose Thursday, July 1st, 1999"]
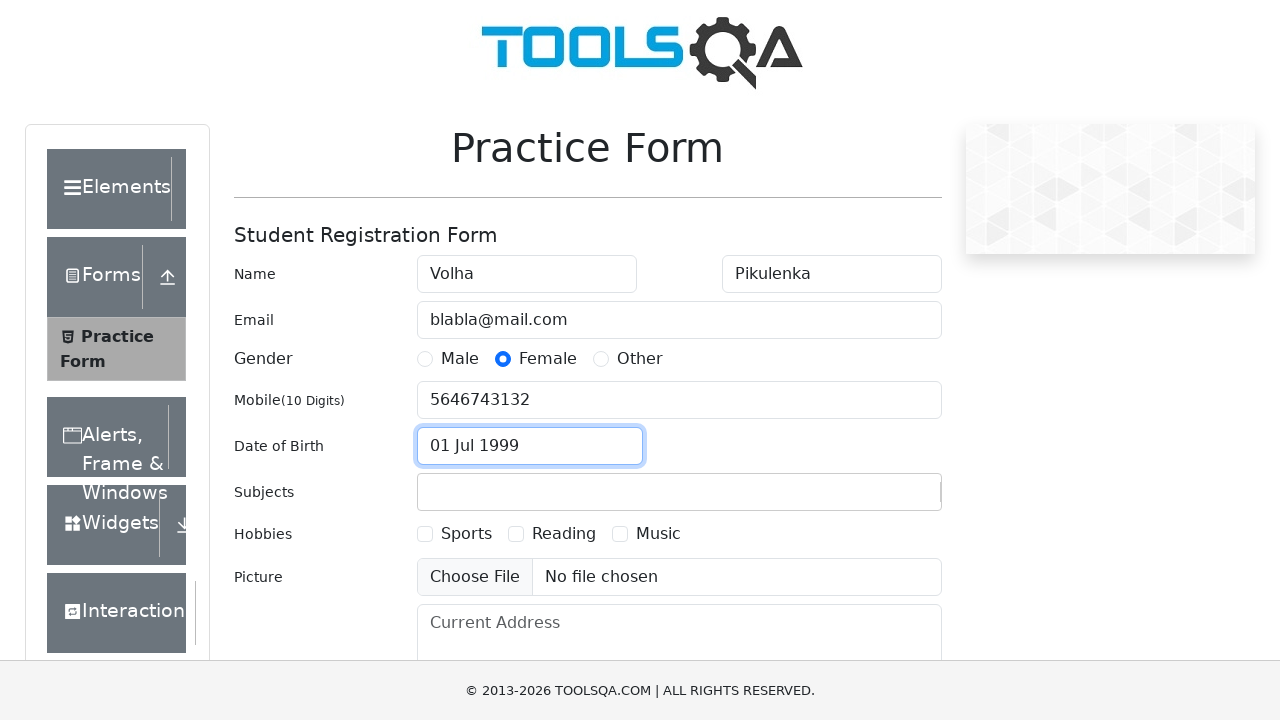

Selected first hobby checkbox
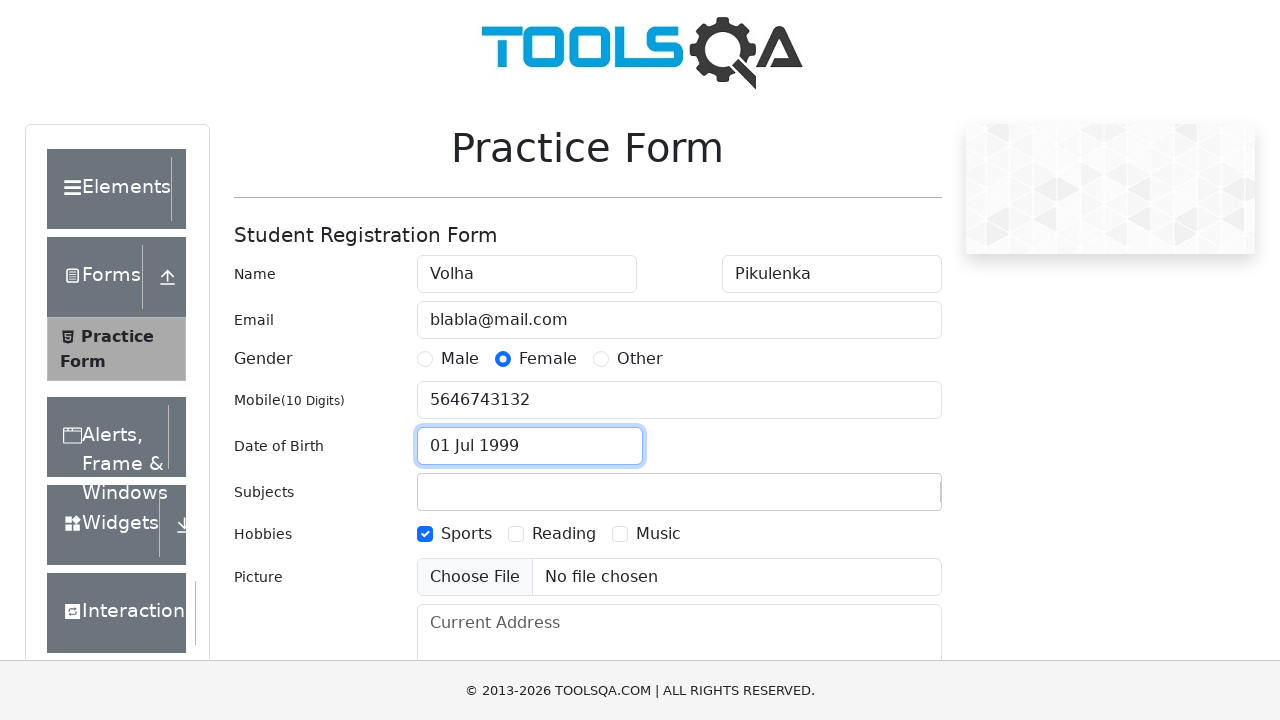

Selected second hobby checkbox
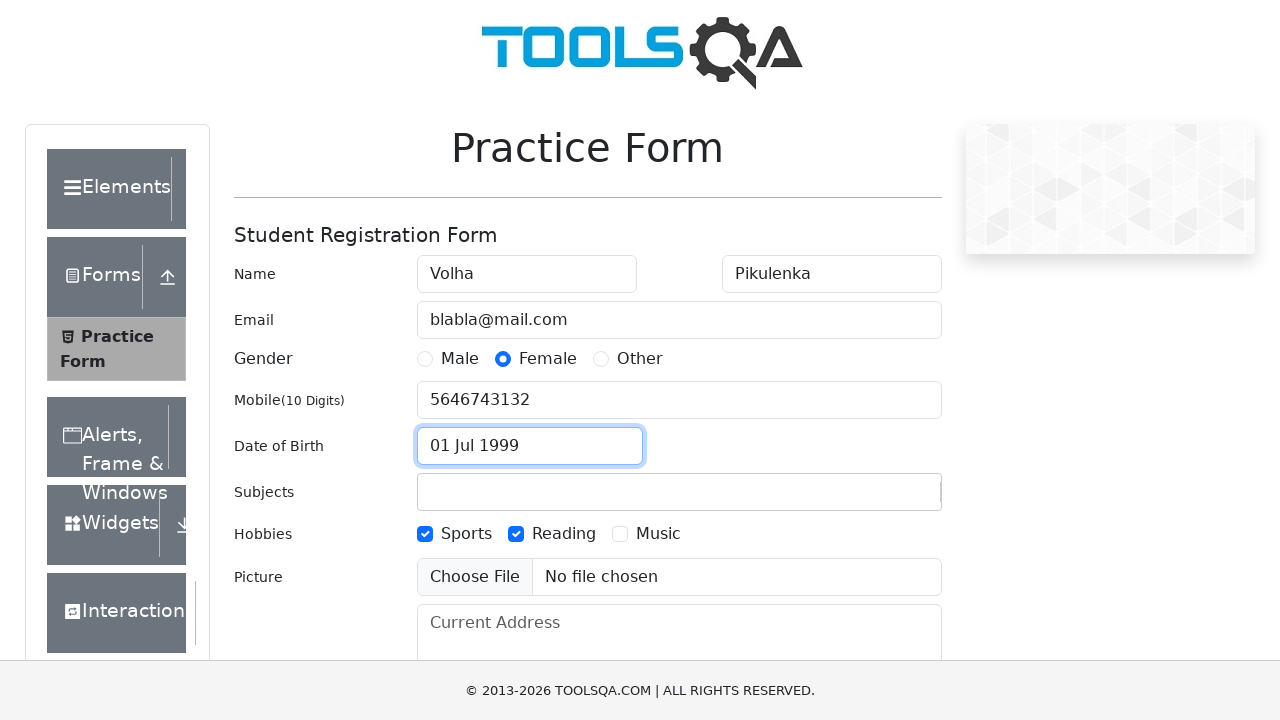

Selected third hobby checkbox
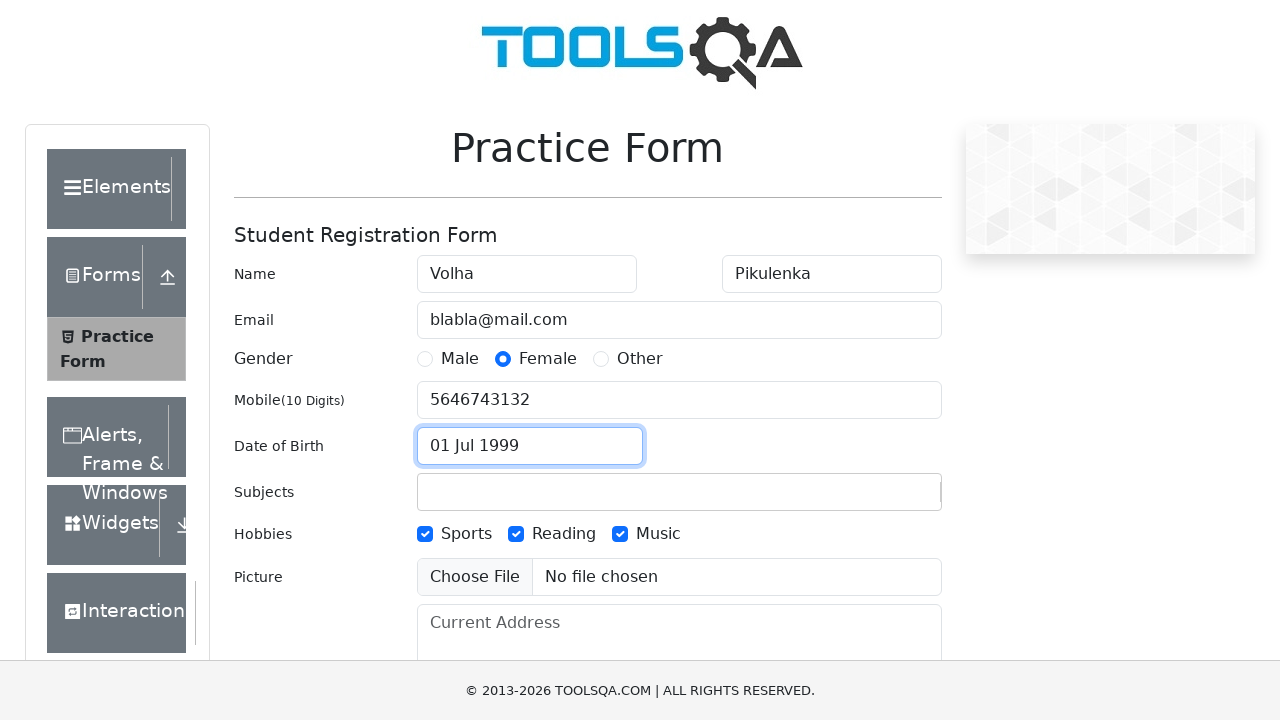

Clicked subjects input field at (430, 492) on #subjectsInput
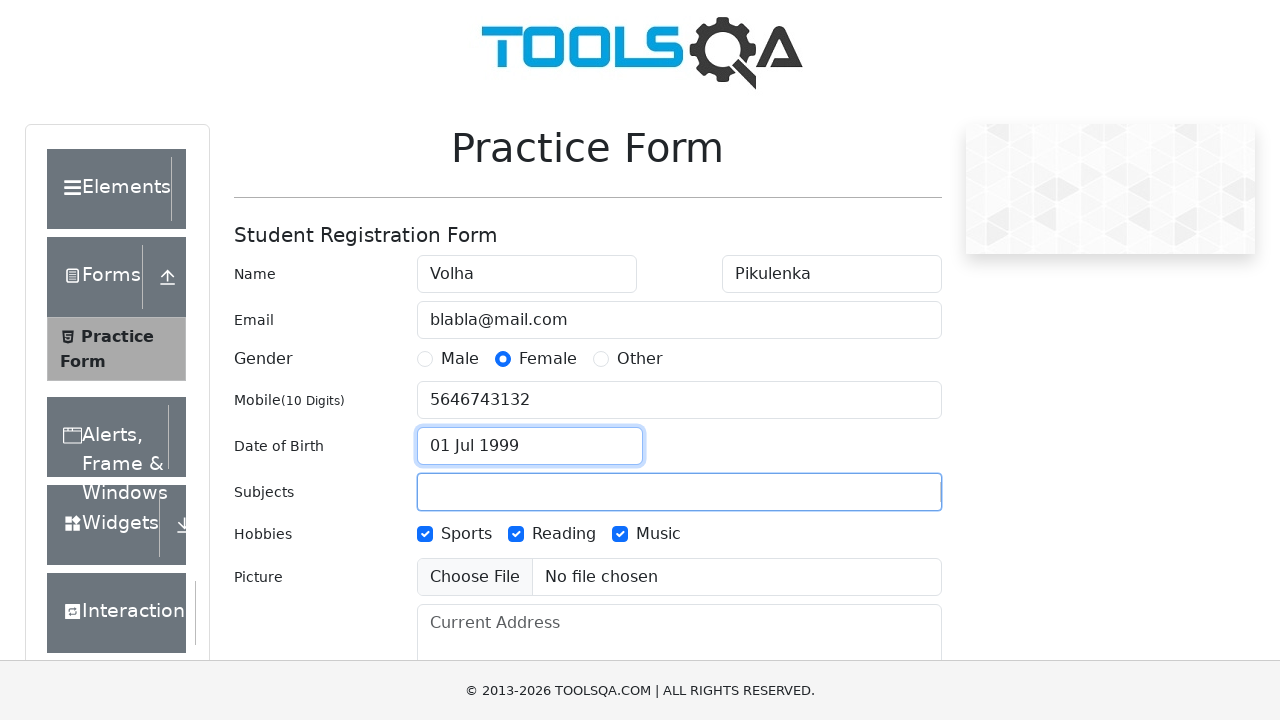

Typed 'a' in subjects field on #subjectsInput
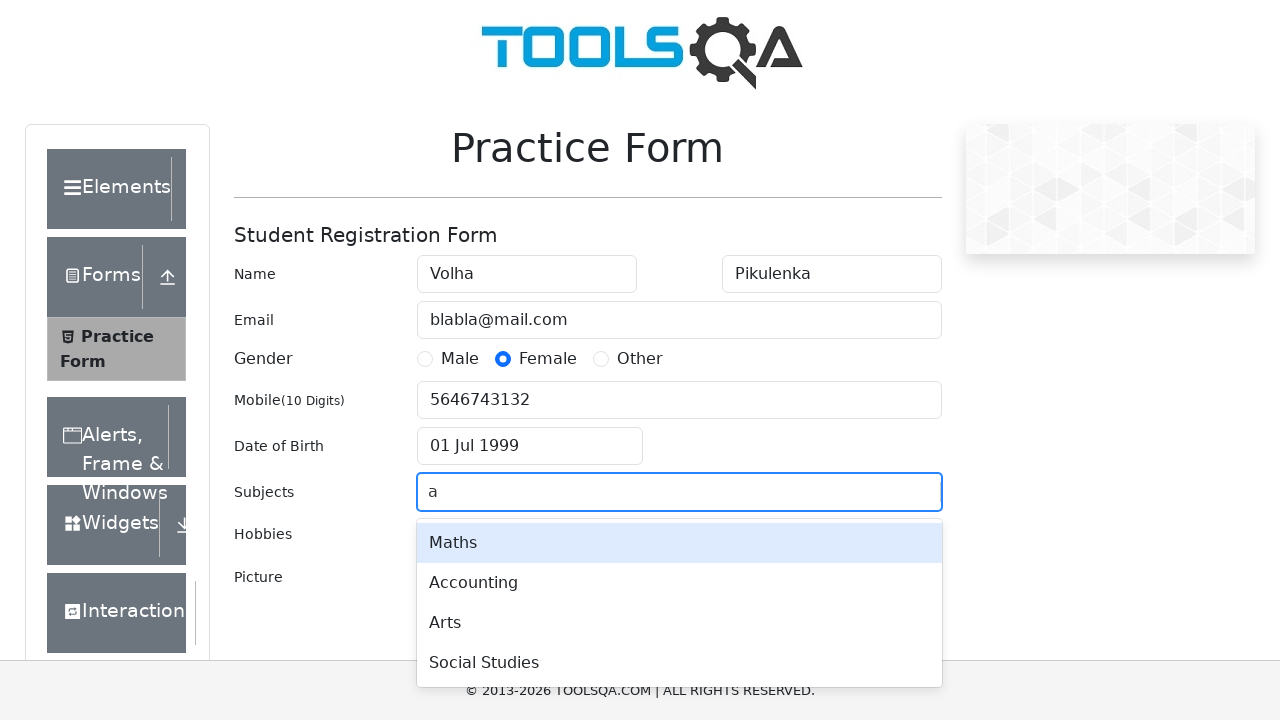

Pressed Enter to confirm subject selection
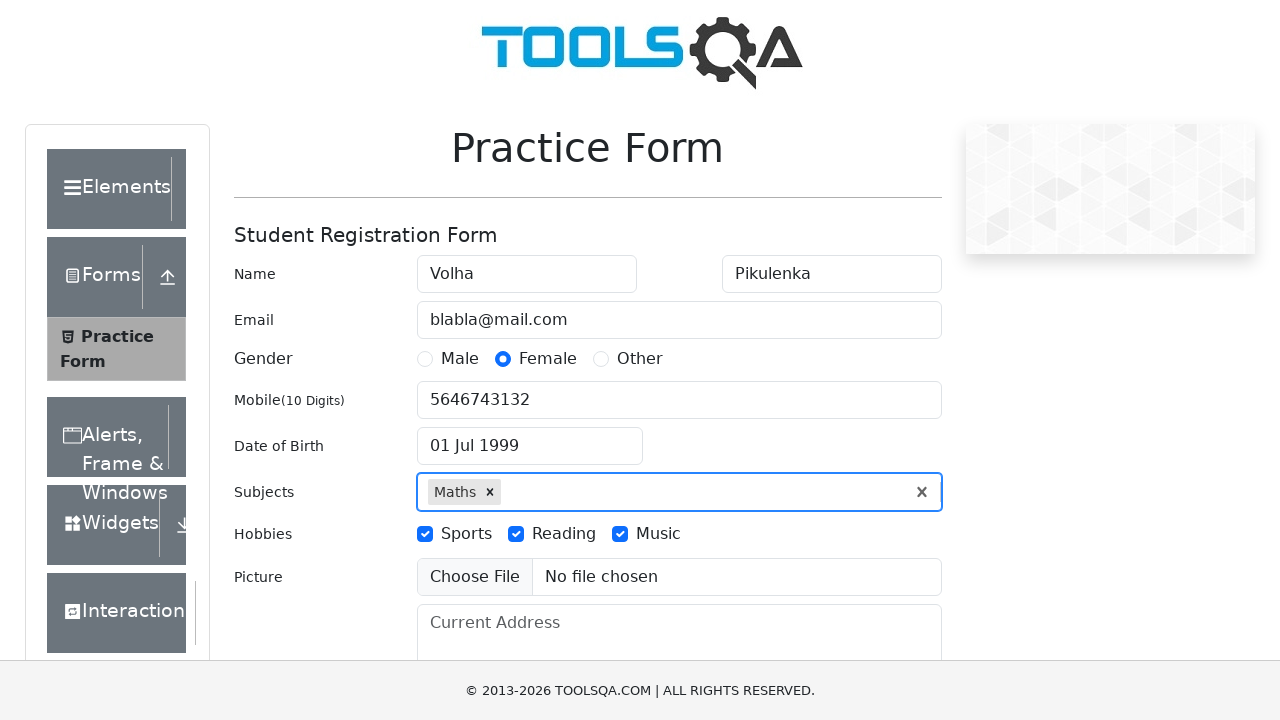

Filled current address field with 'CA, LA, Wisteria lain, 14' on #currentAddress
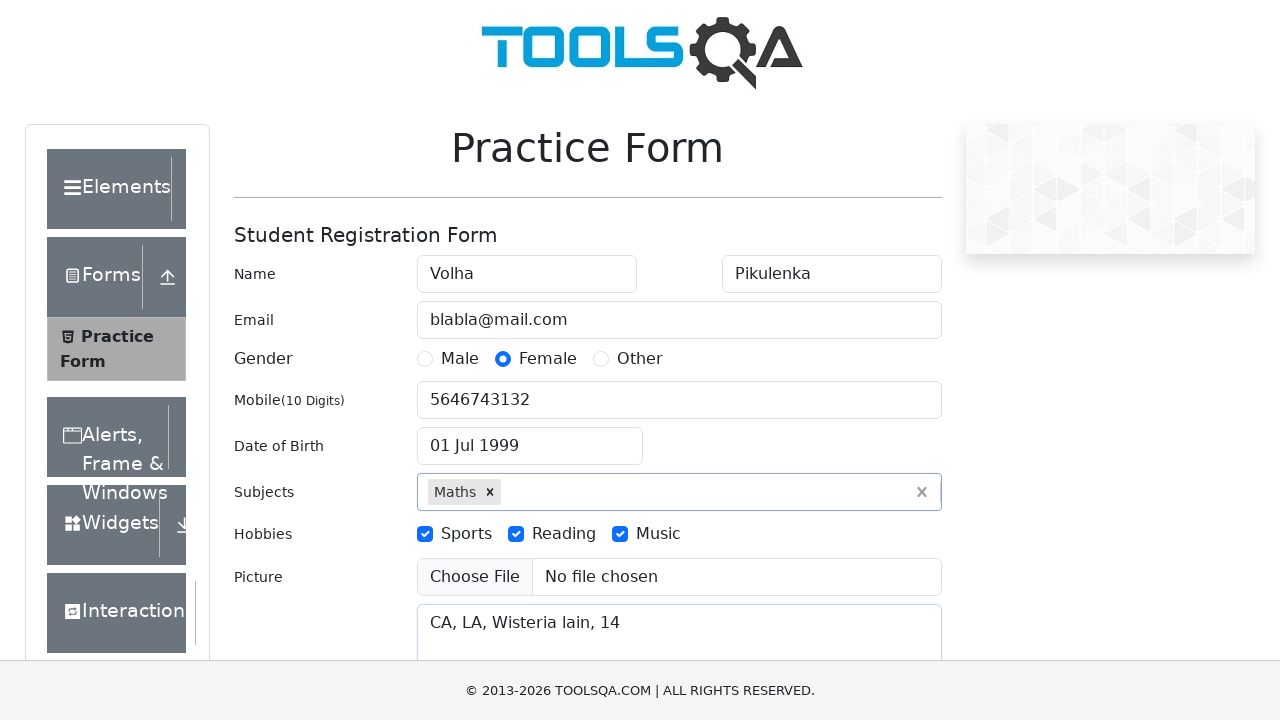

Clicked state selection dropdown at (430, 437) on #react-select-3-input
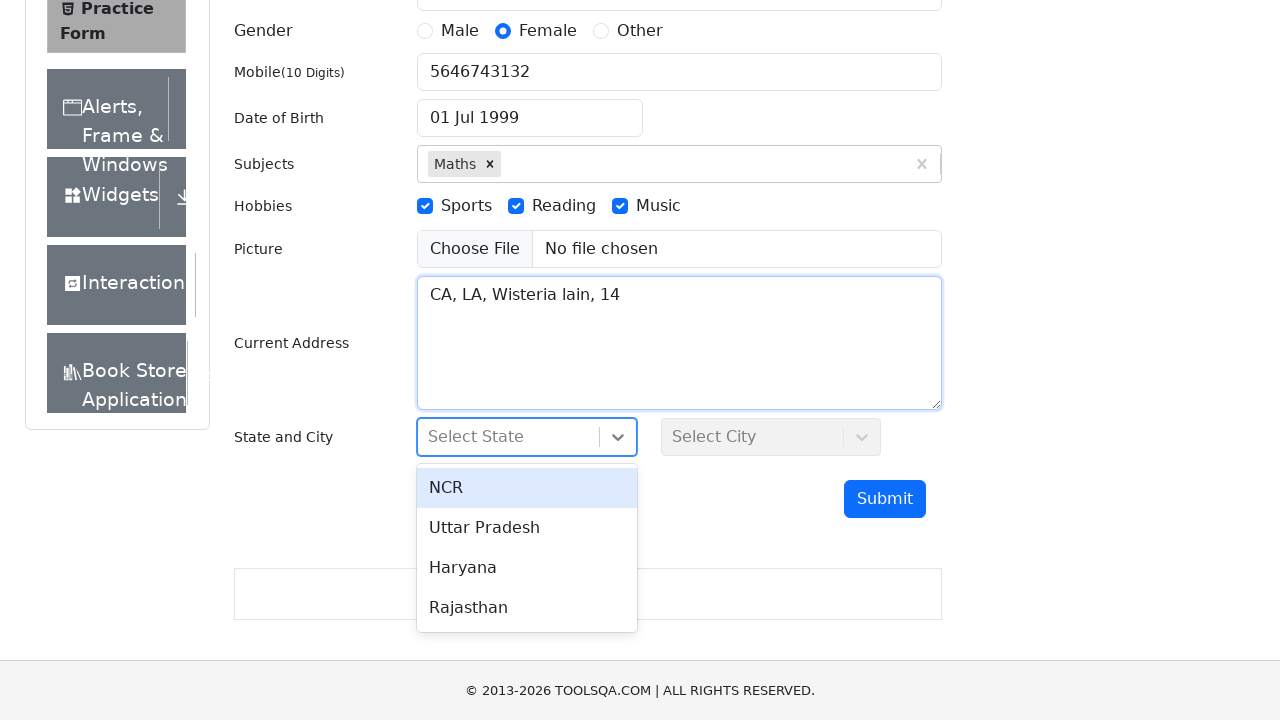

Typed 'ha' to filter state options on #react-select-3-input
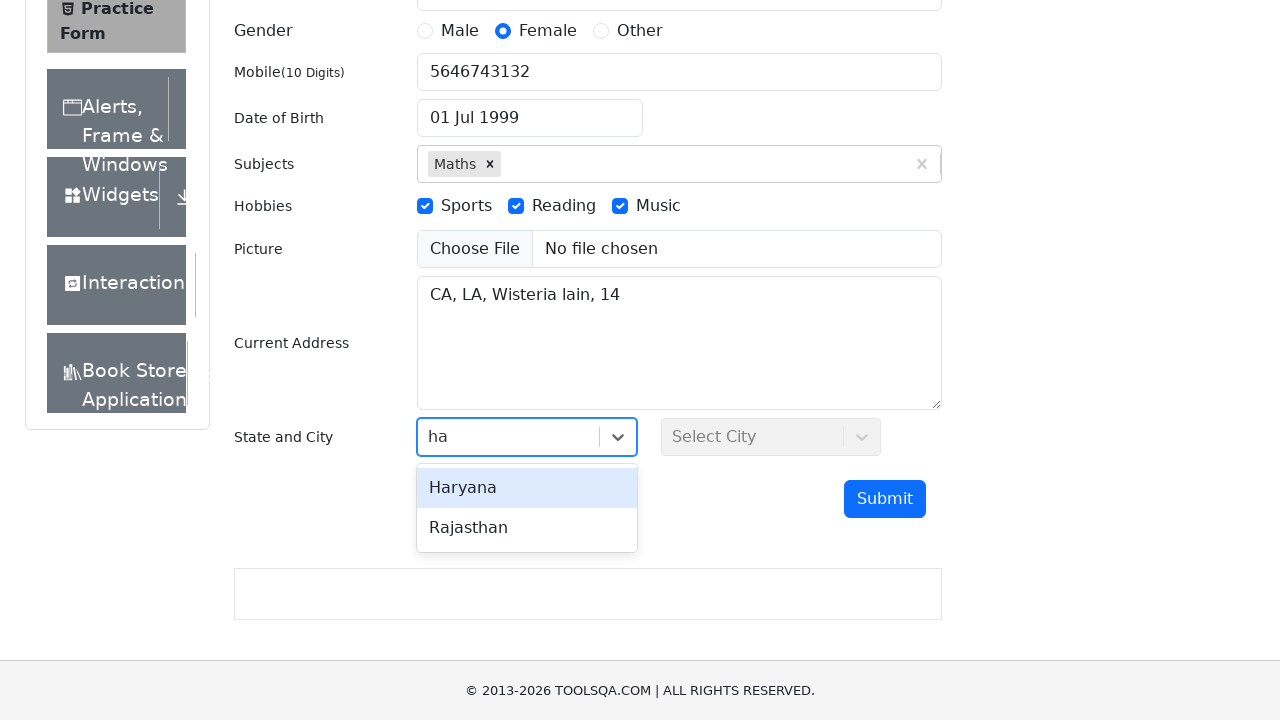

Pressed Enter to select state
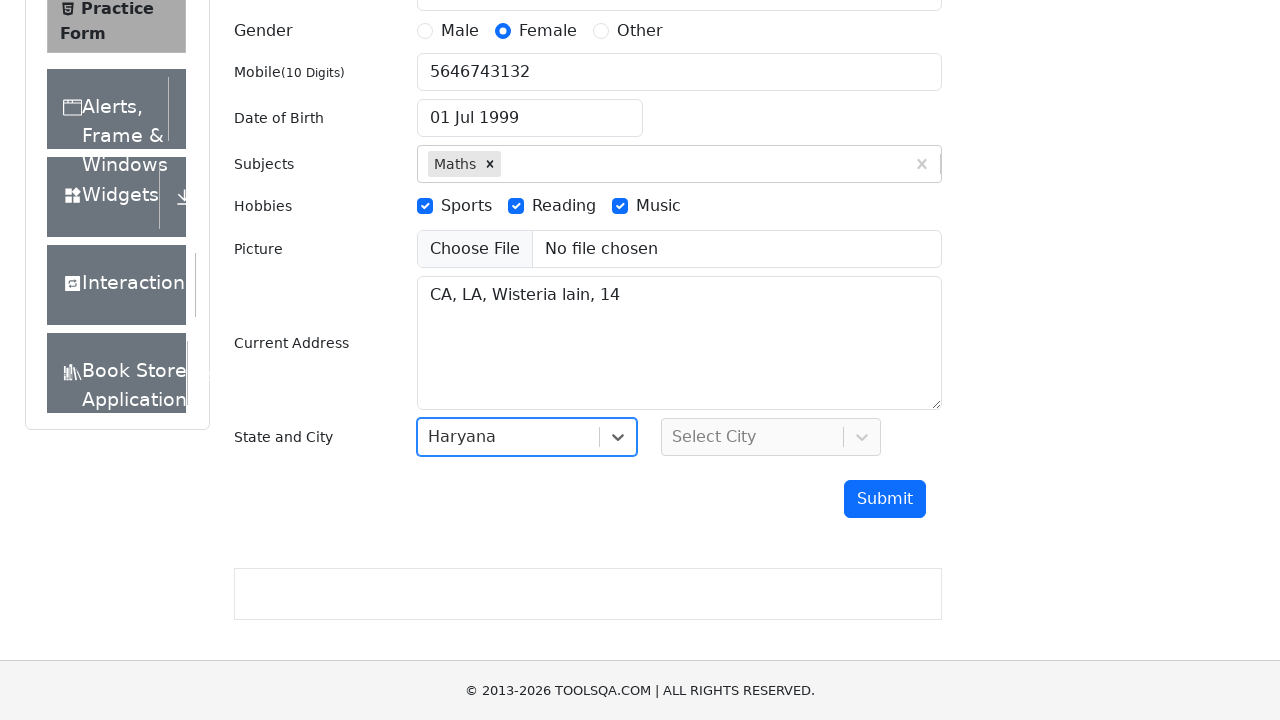

Clicked city selection dropdown at (674, 437) on #react-select-4-input
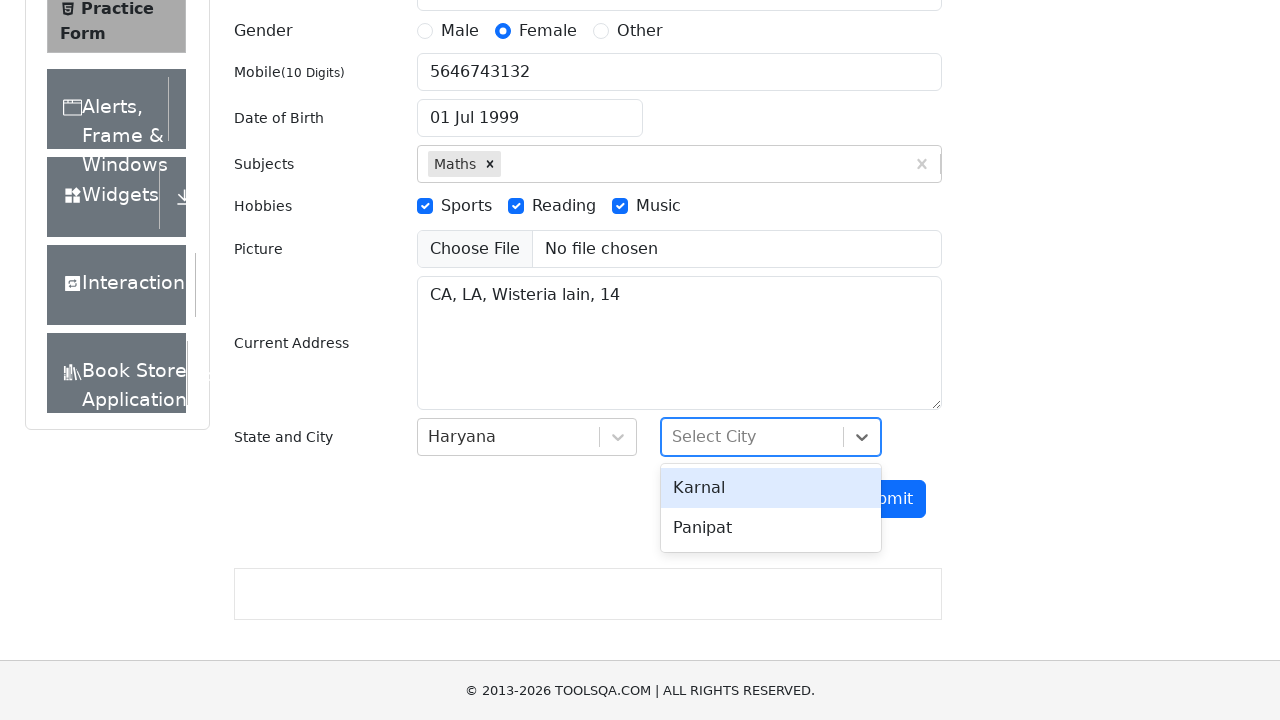

Typed 'pa' to filter city options on #react-select-4-input
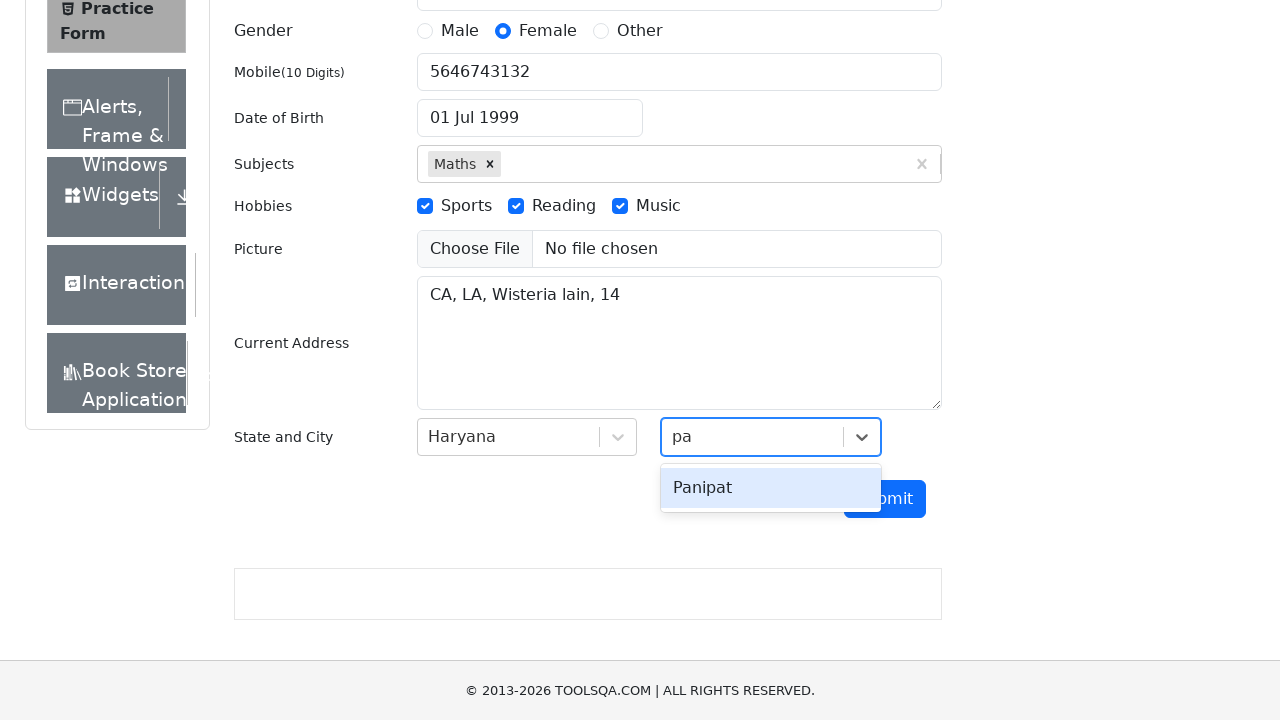

Pressed Enter to select city
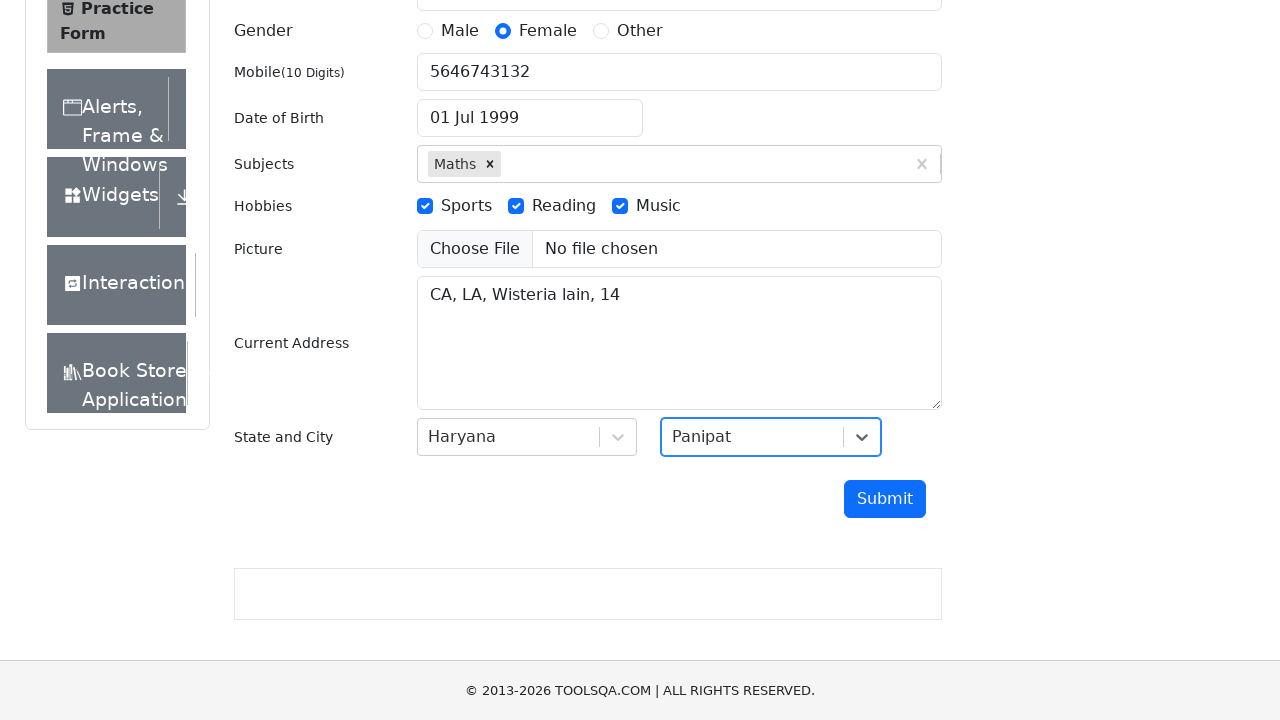

Clicked submit button to submit the practice form
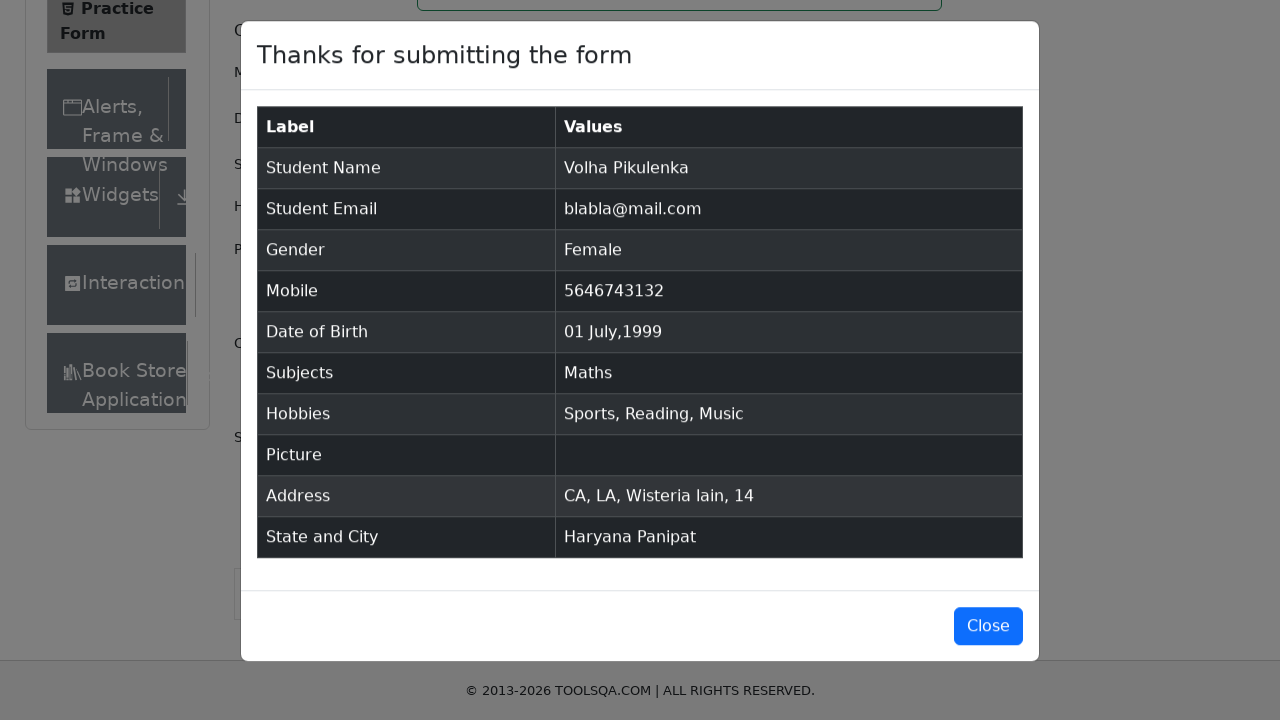

Form submission successful - results table loaded
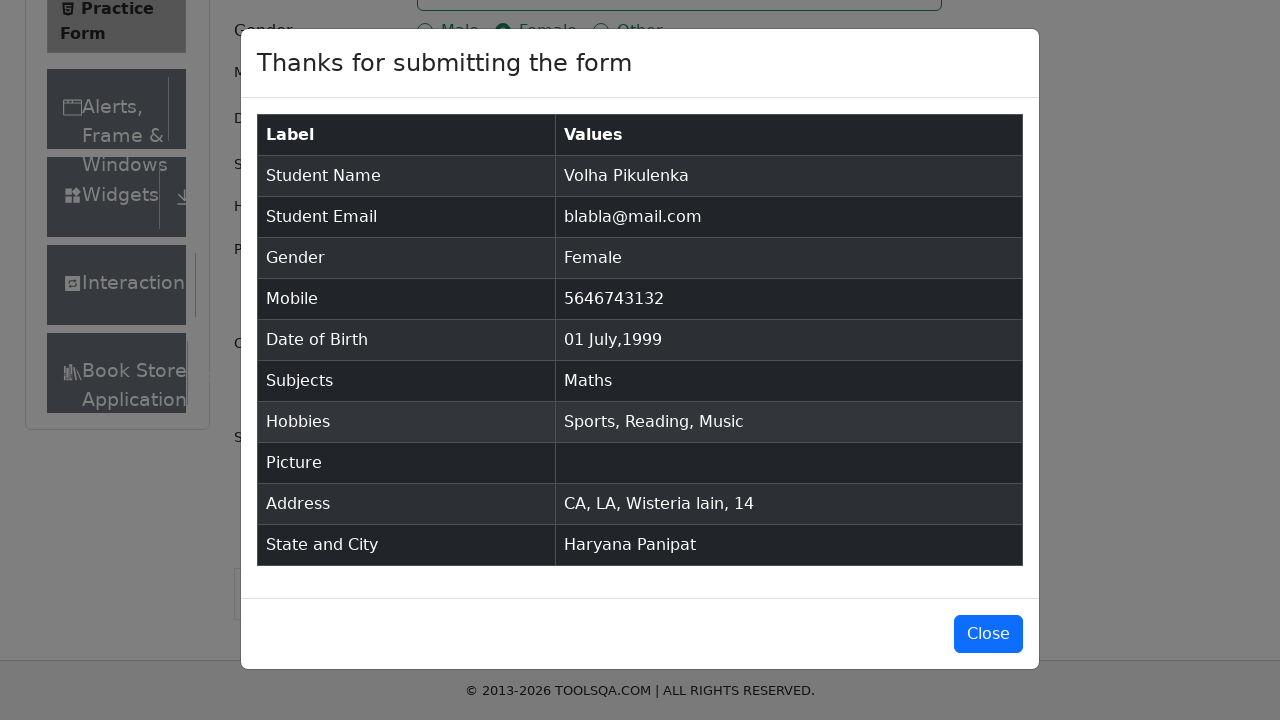

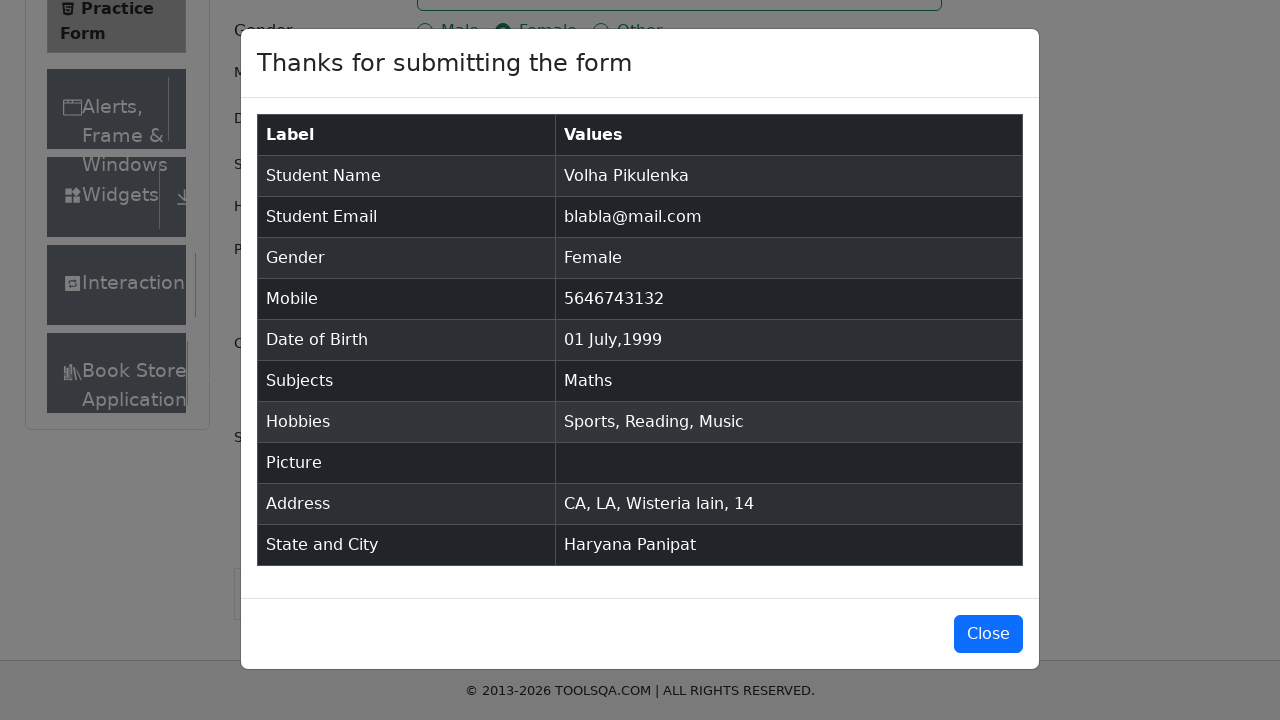